Tests drag and drop functionality on the jQuery UI demo page by dragging a draggable element onto a droppable target within an iframe.

Starting URL: https://jqueryui.com/droppable/

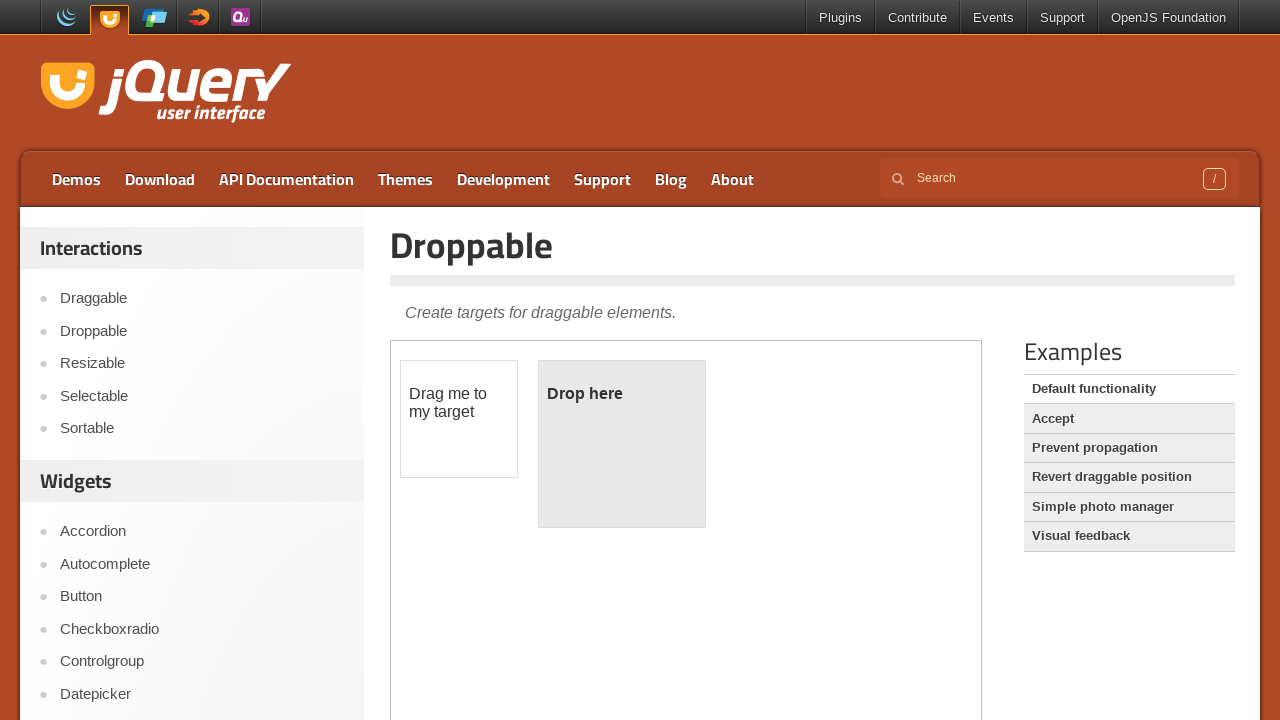

Located the demo iframe on the jQuery UI droppable page
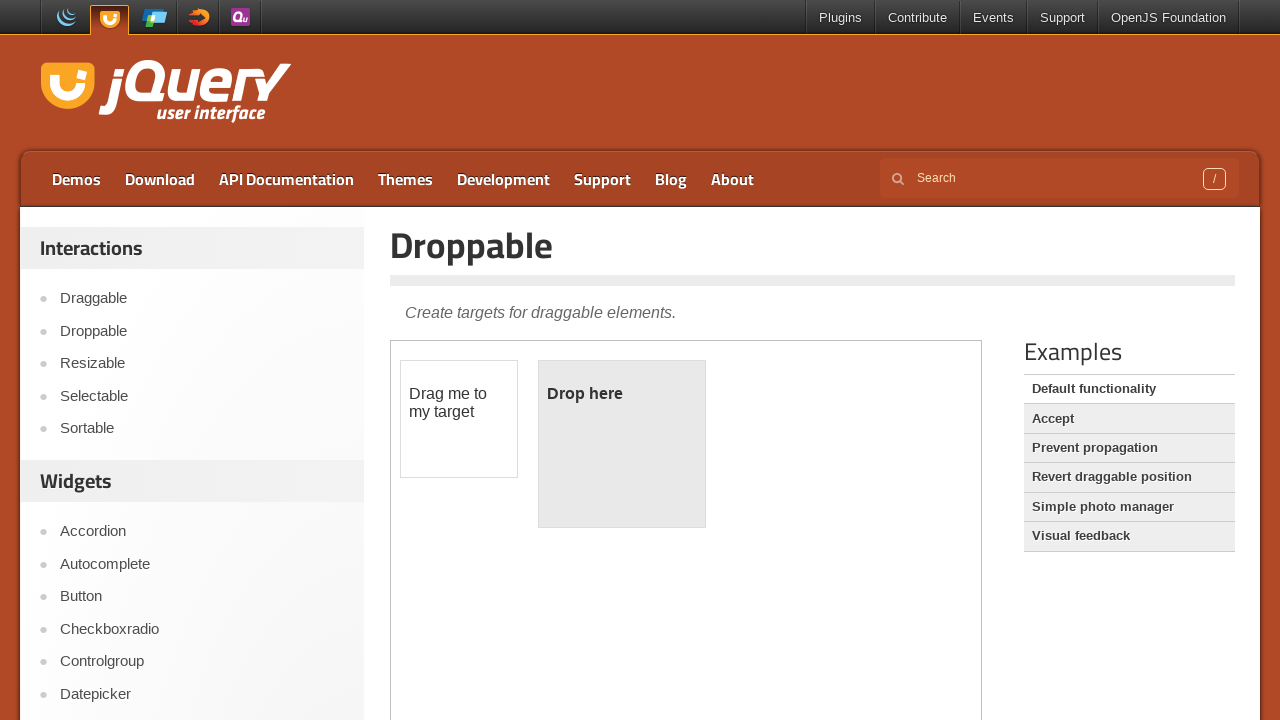

Located the draggable element (#draggable) within the iframe
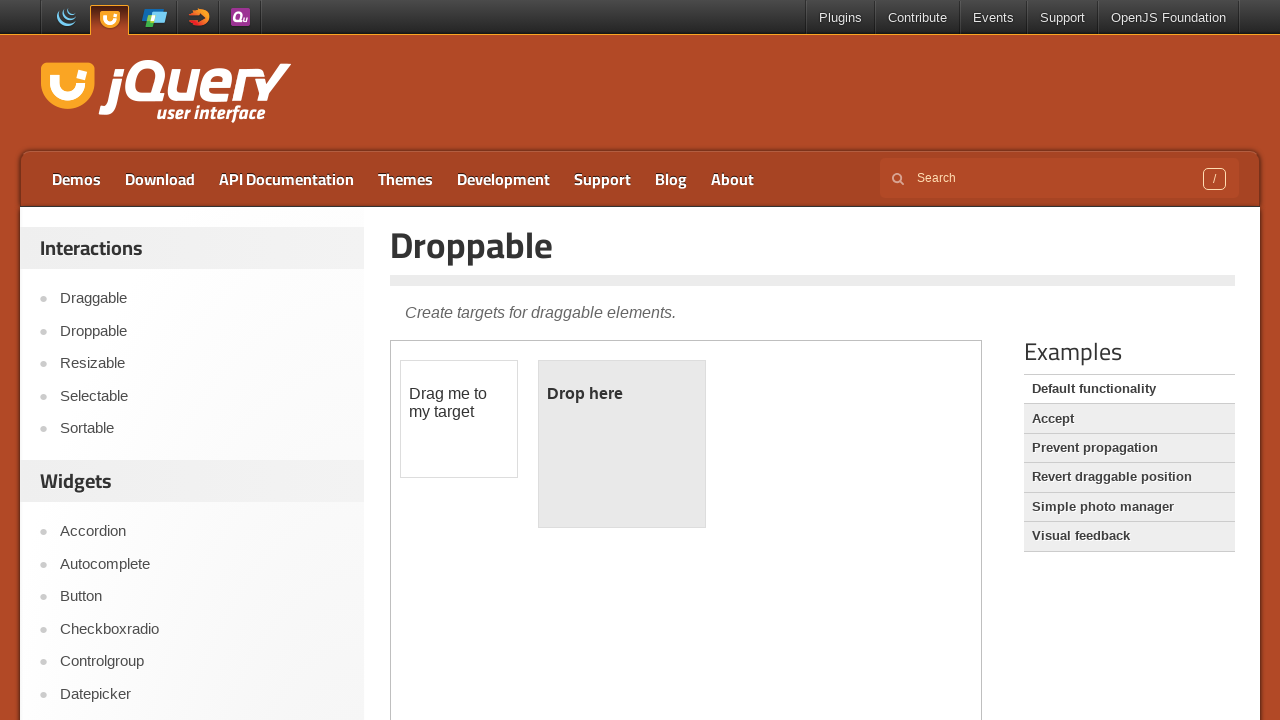

Located the droppable target element (#droppable) within the iframe
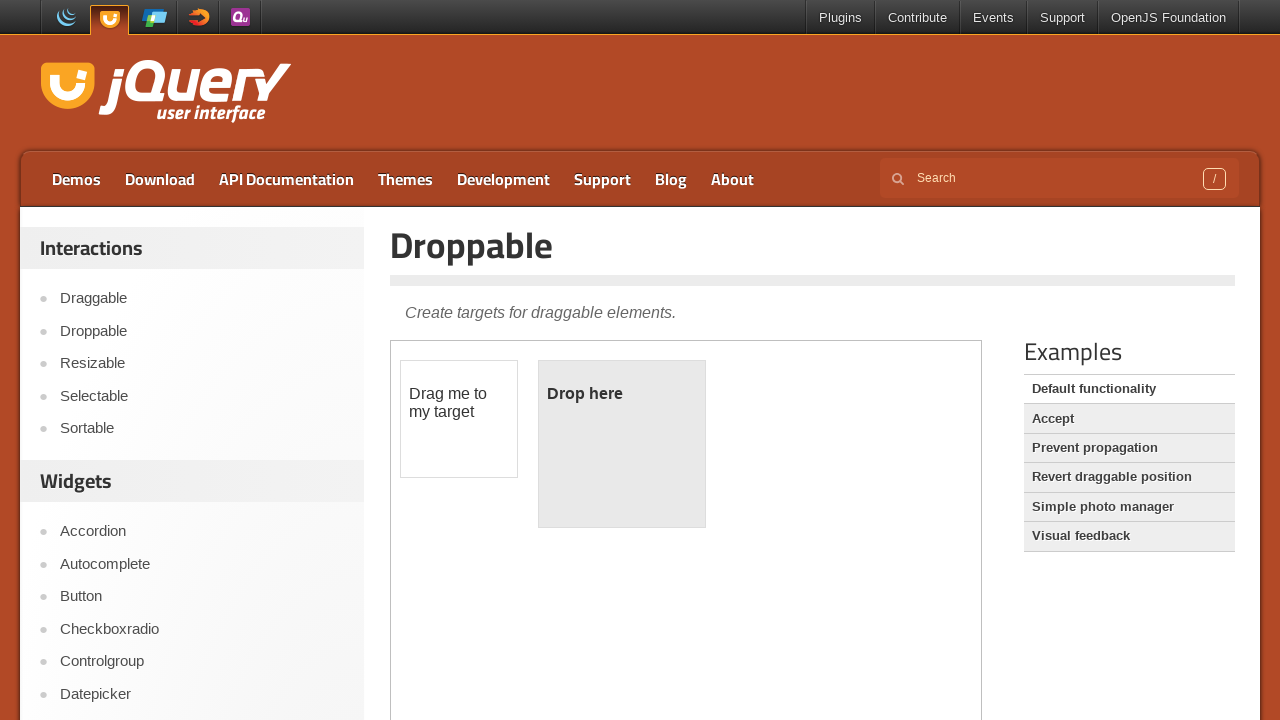

Dragged the draggable element onto the droppable target at (622, 444)
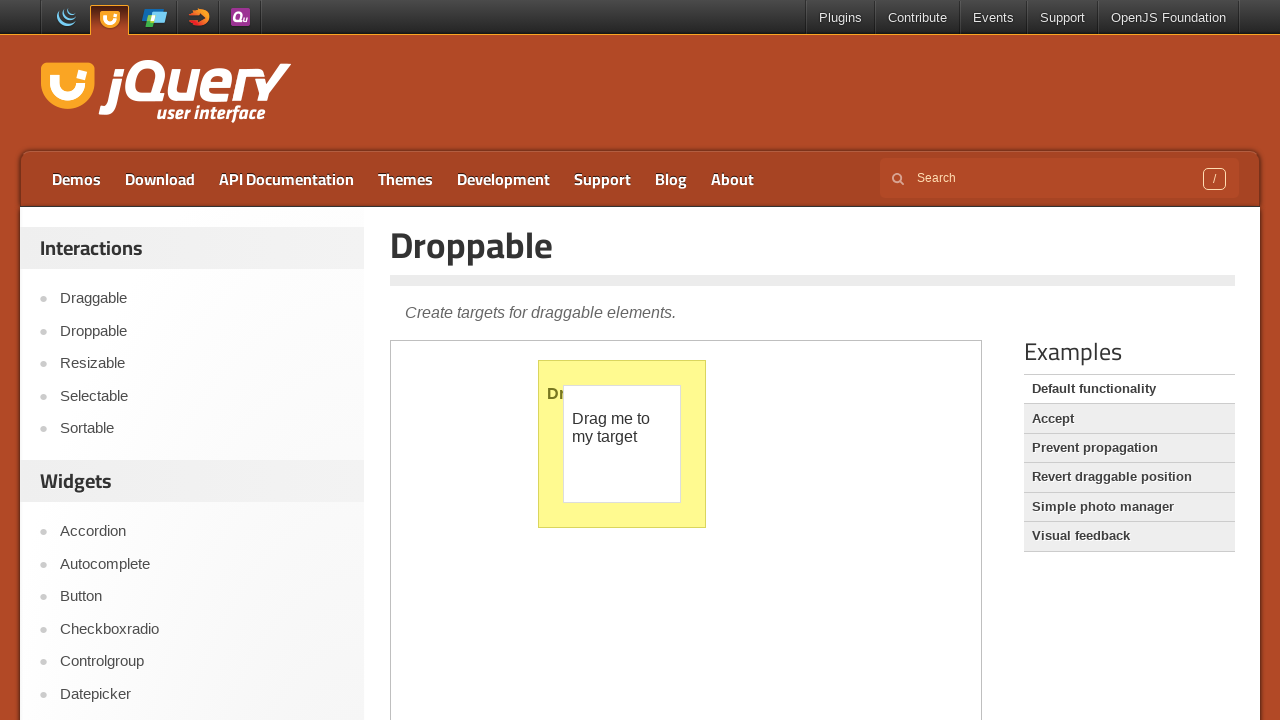

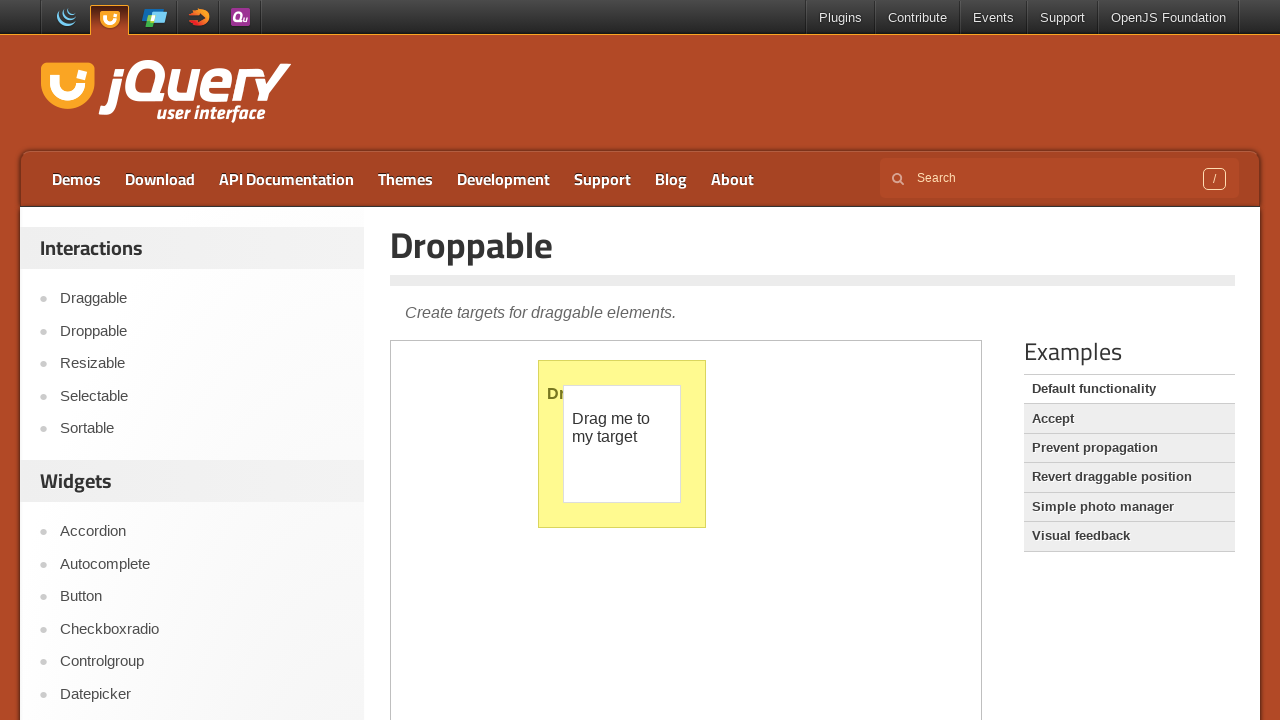